Tests dropdown menu functionality by clicking on the dropdown button and selecting the autocomplete option

Starting URL: https://formy-project.herokuapp.com/dropdown

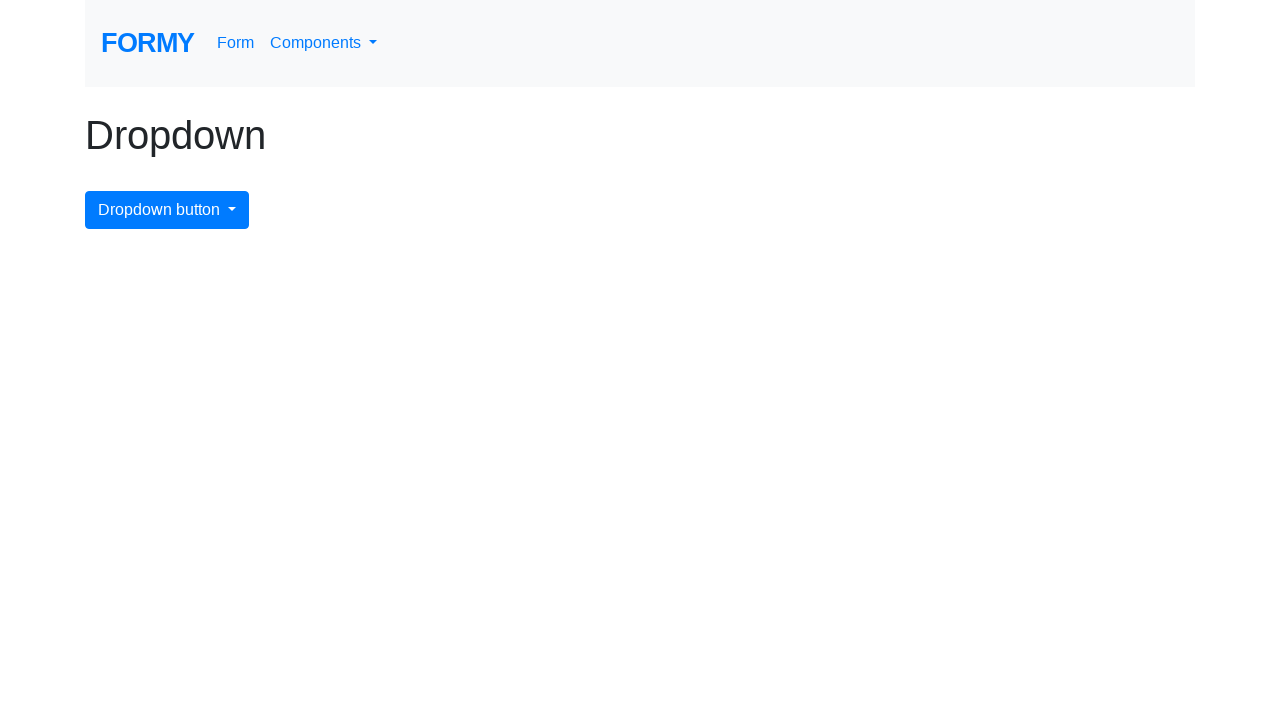

Clicked the dropdown menu button at (167, 210) on #dropdownMenuButton
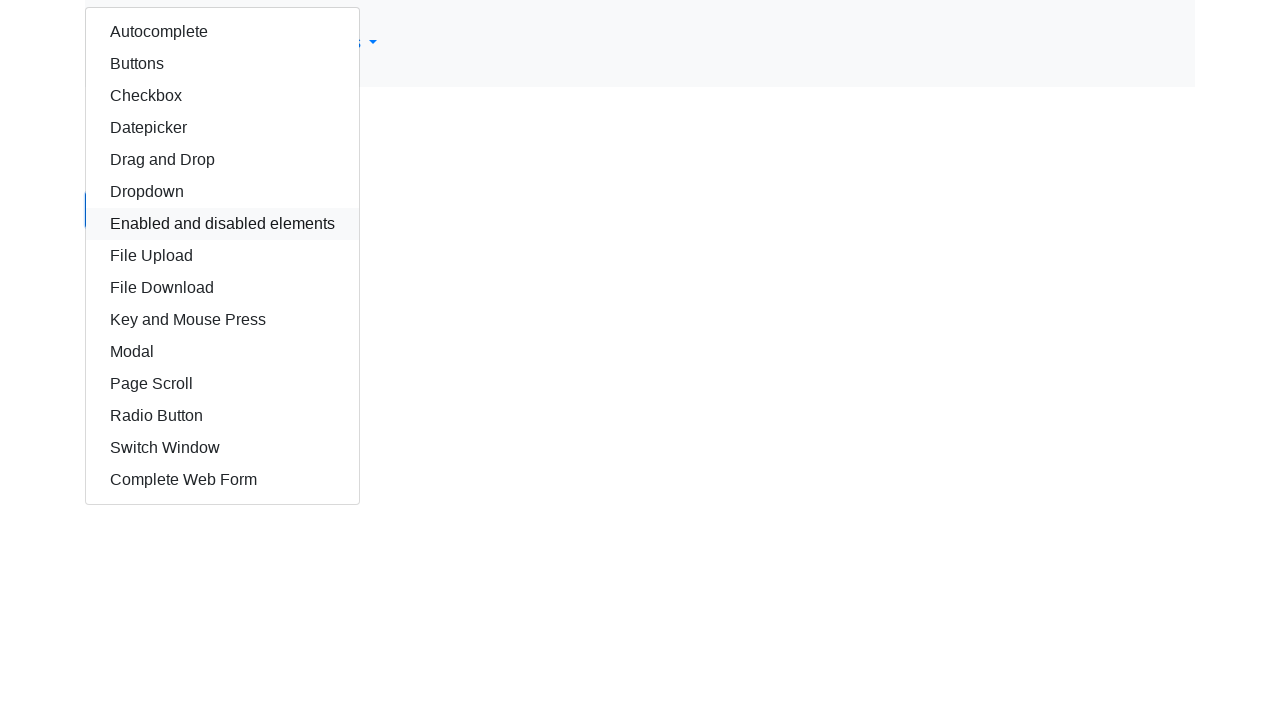

Selected the autocomplete option from the dropdown at (222, 32) on #autocomplete
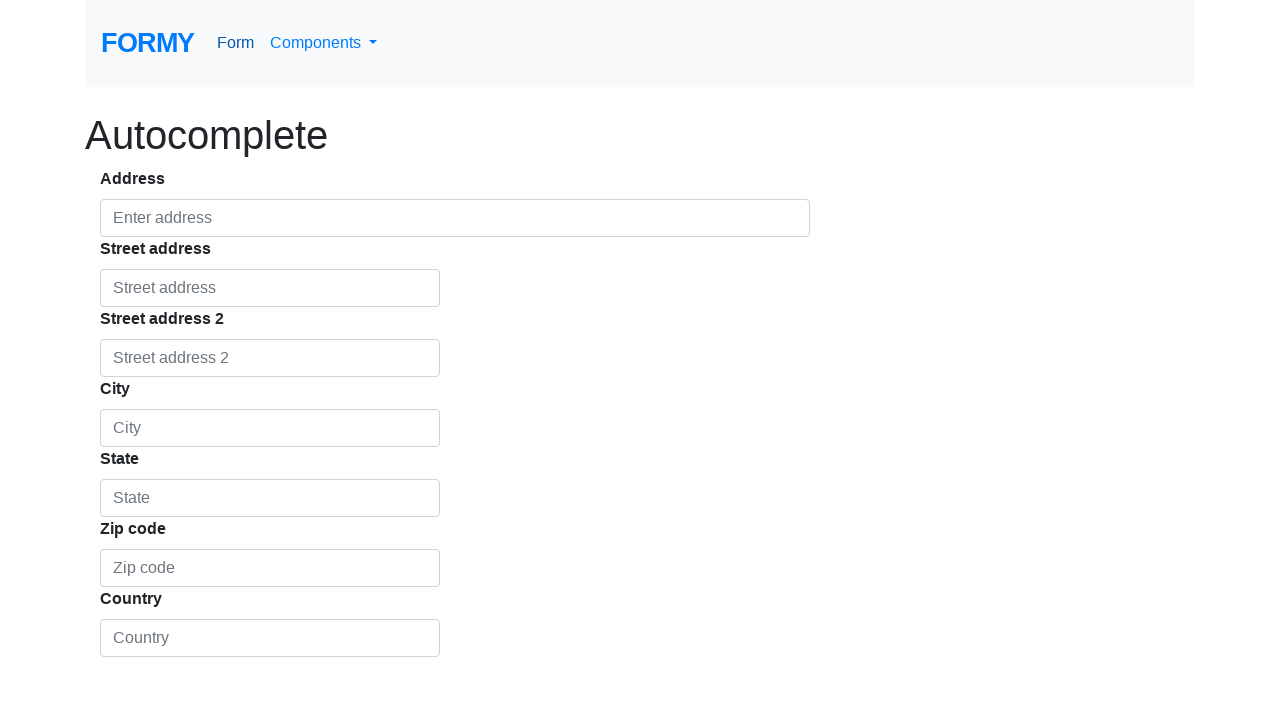

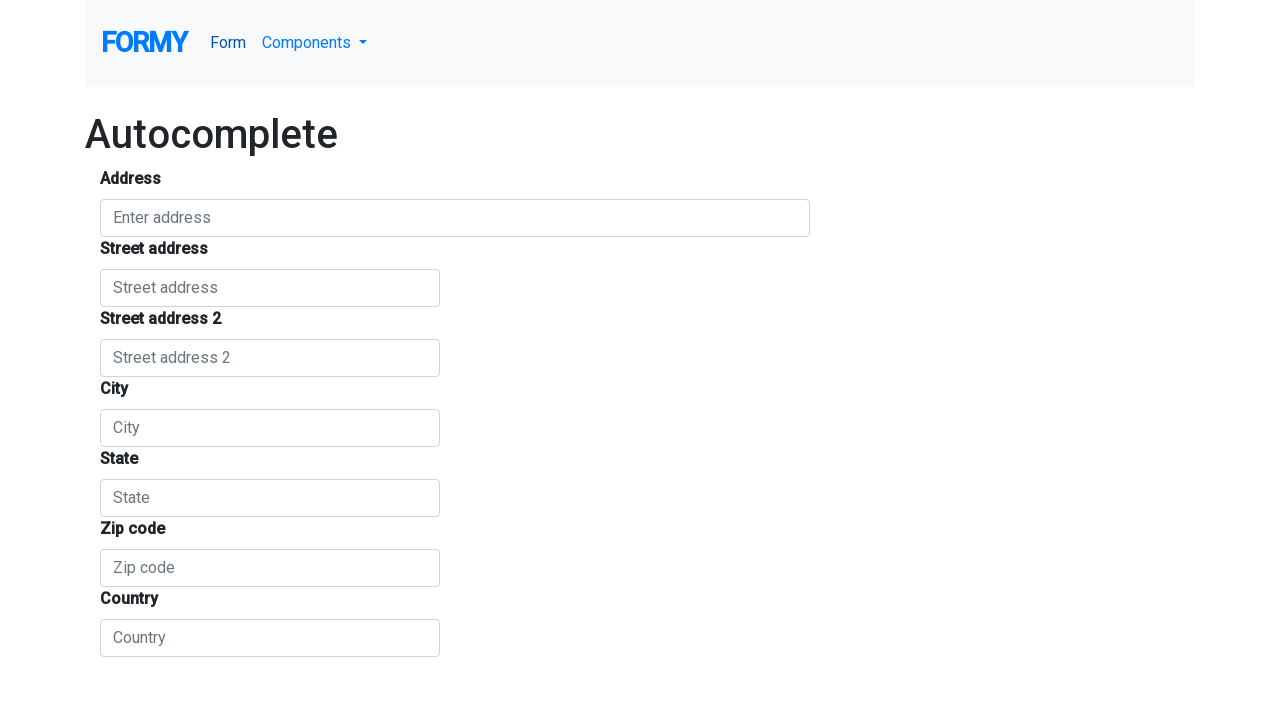